Tests opting out of A/B tests by adding an opt-out cookie before navigating to the A/B test page, then verifying the page shows the opt-out state.

Starting URL: http://the-internet.herokuapp.com

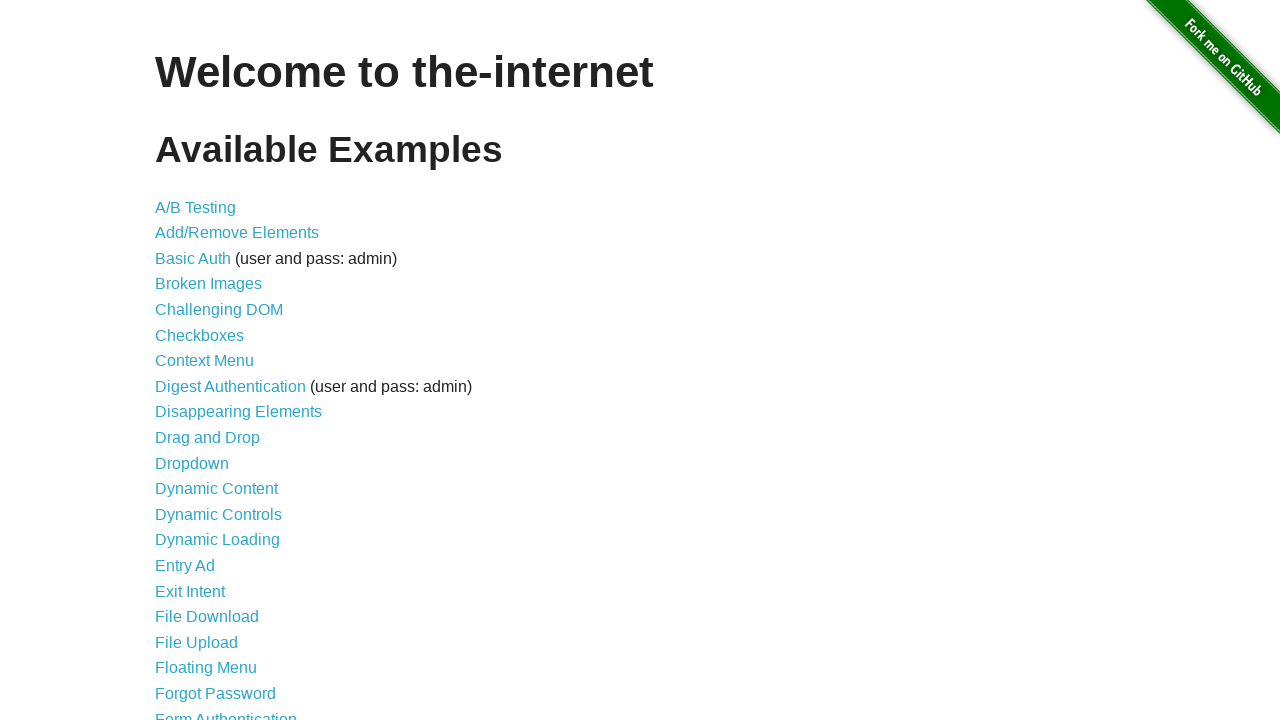

Added optimizelyOptOut cookie to opt out of A/B tests
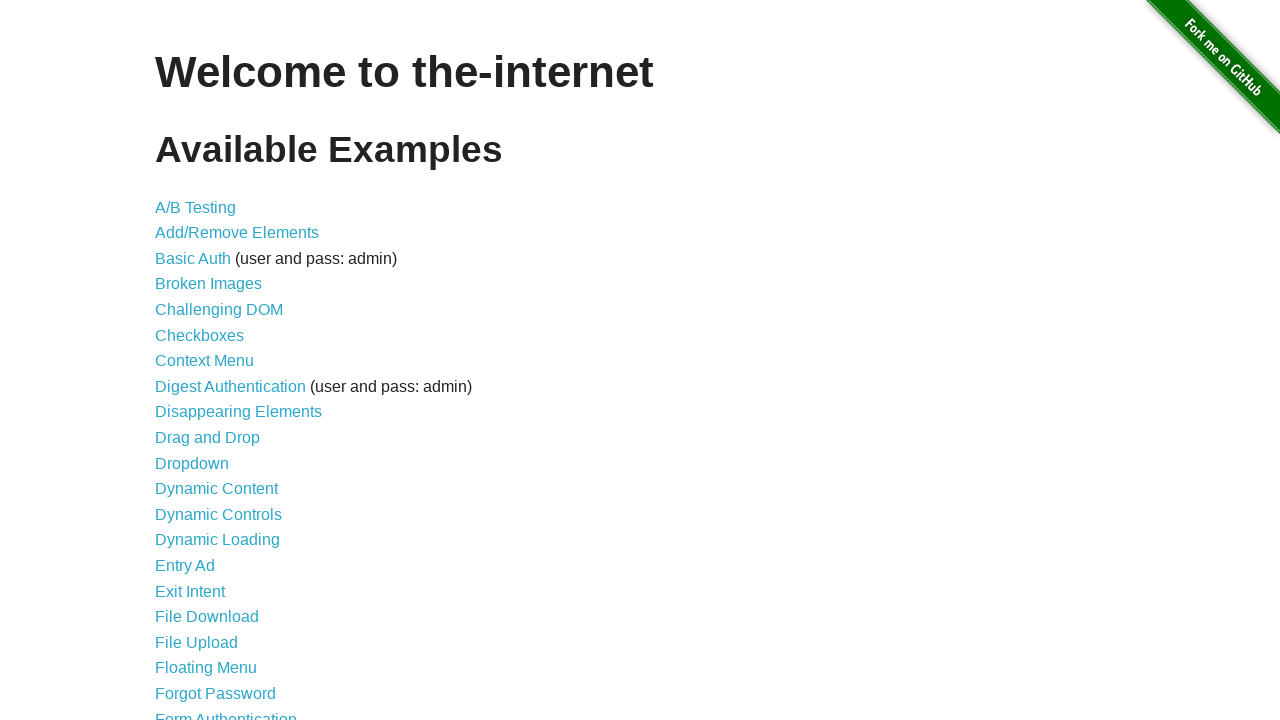

Navigated to A/B test page
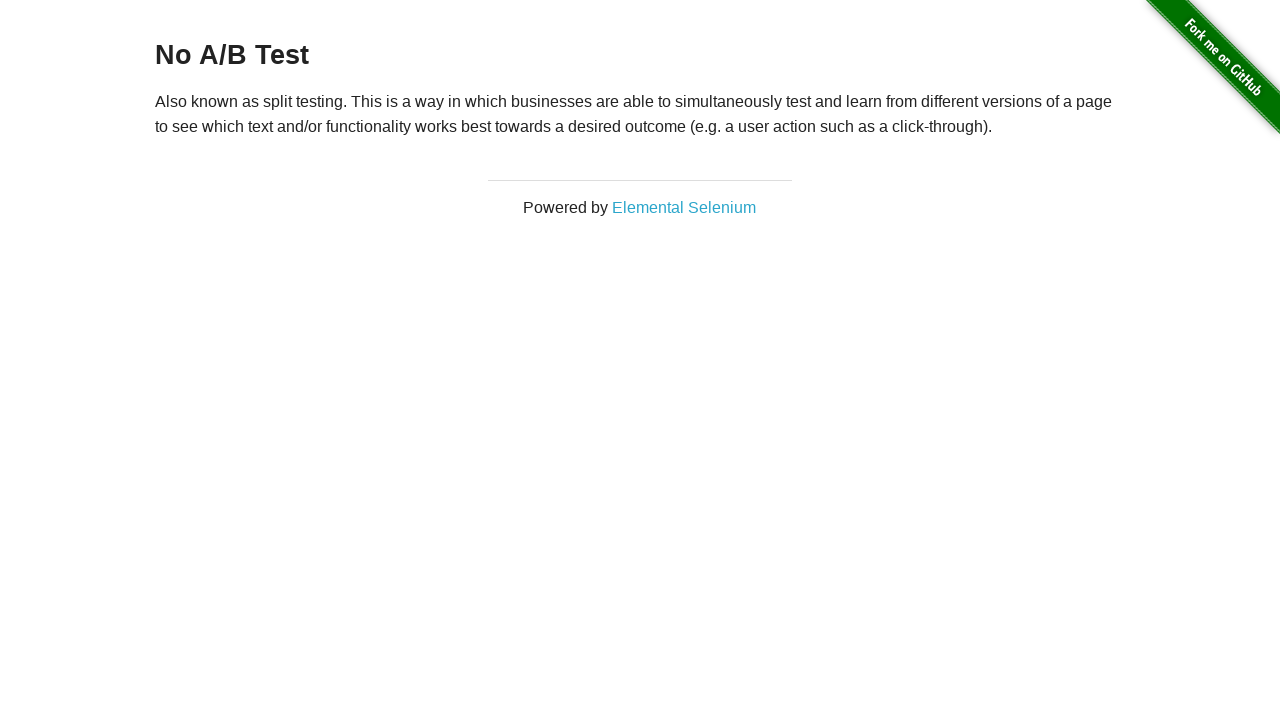

A/B test page heading loaded
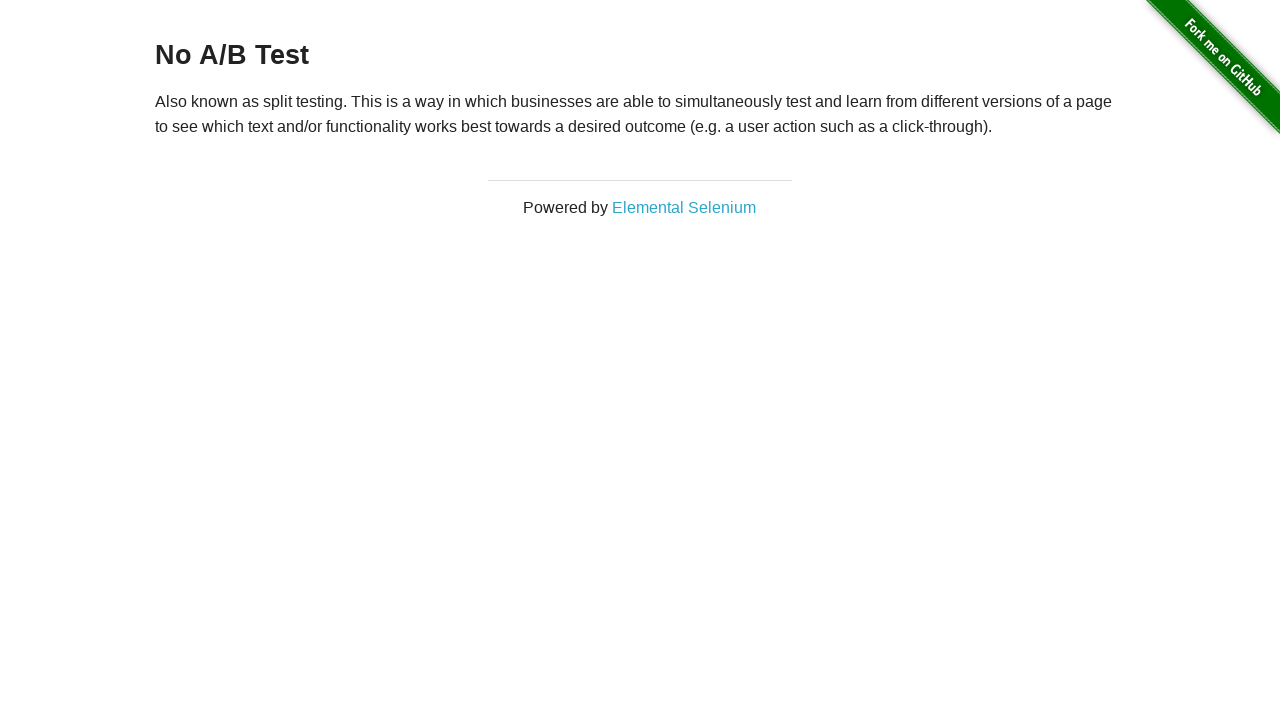

Retrieved heading text content
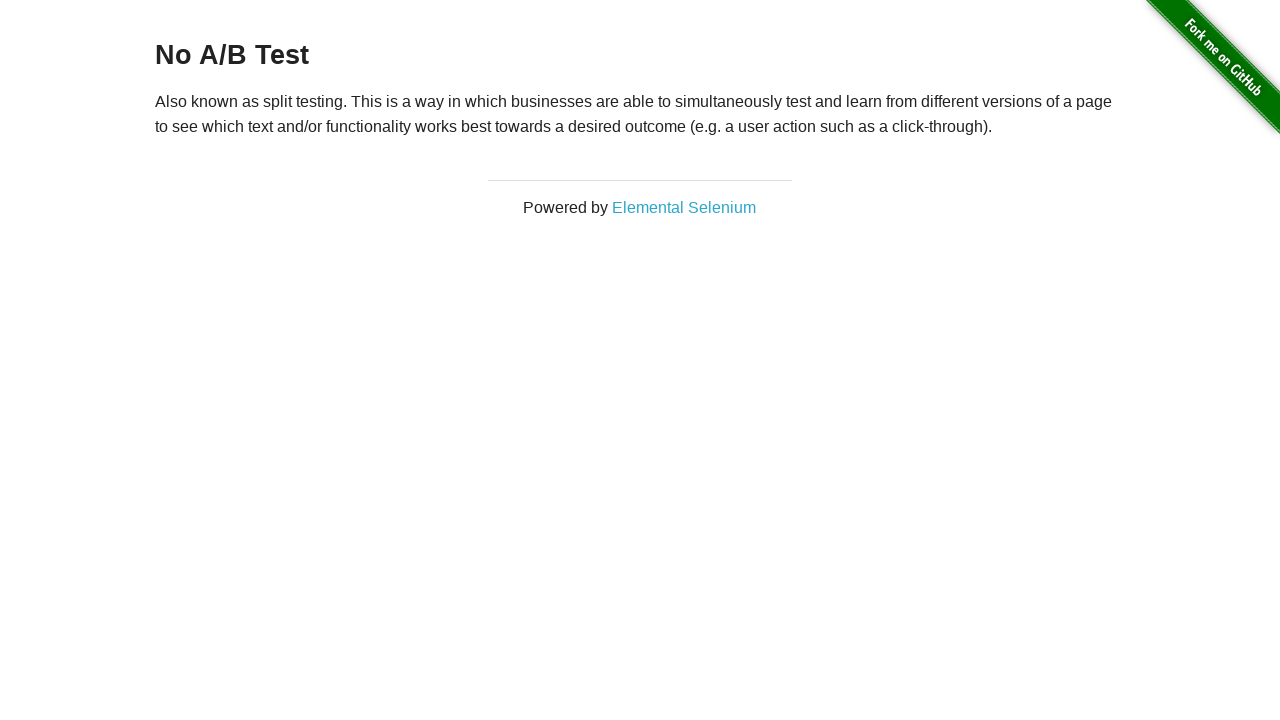

Verified heading displays 'No A/B Test' - opt-out cookie successfully prevented A/B test variant
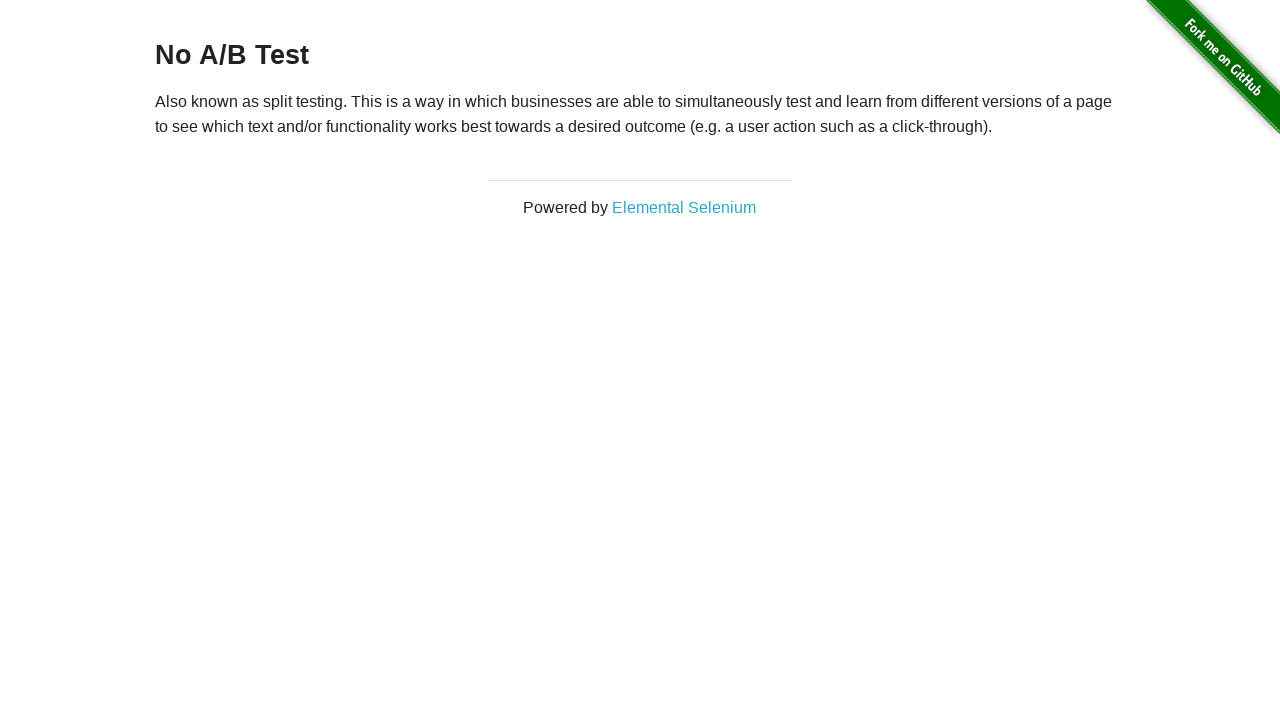

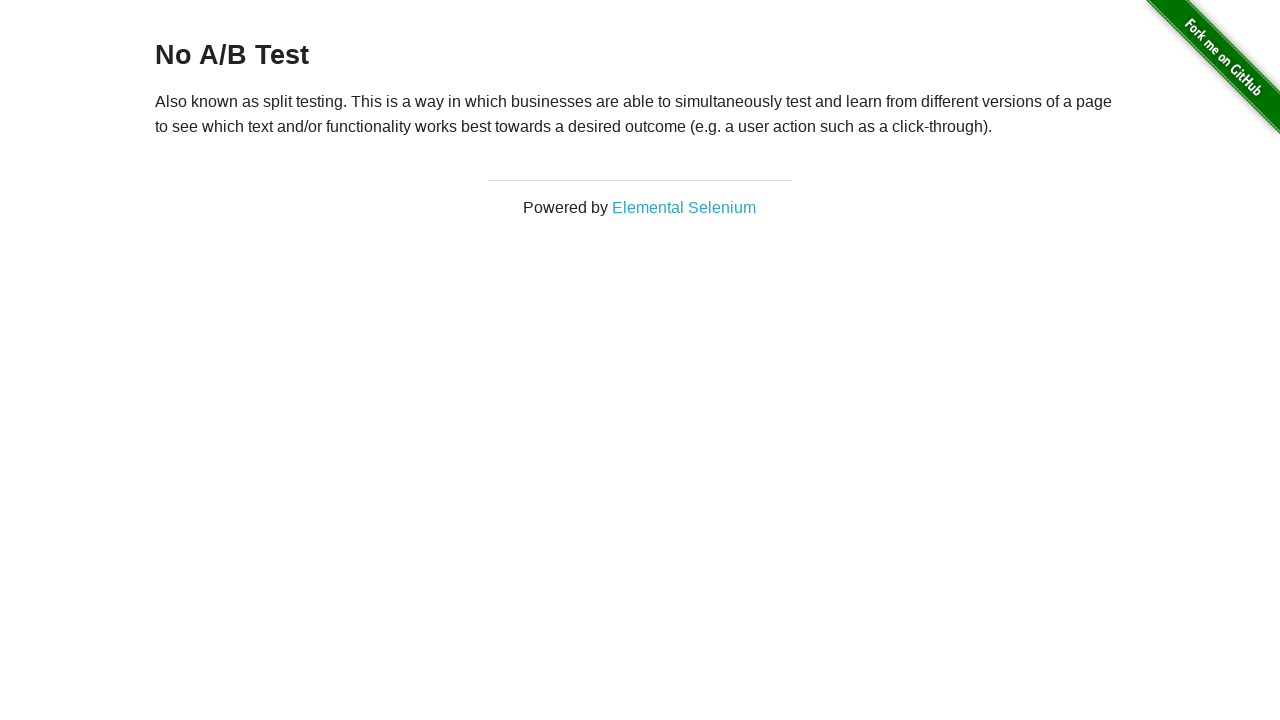